Solves a math problem by reading a value from the page, calculating a result using a logarithmic formula, and submitting the answer along with checkbox and radio button selections

Starting URL: http://suninjuly.github.io/math.html

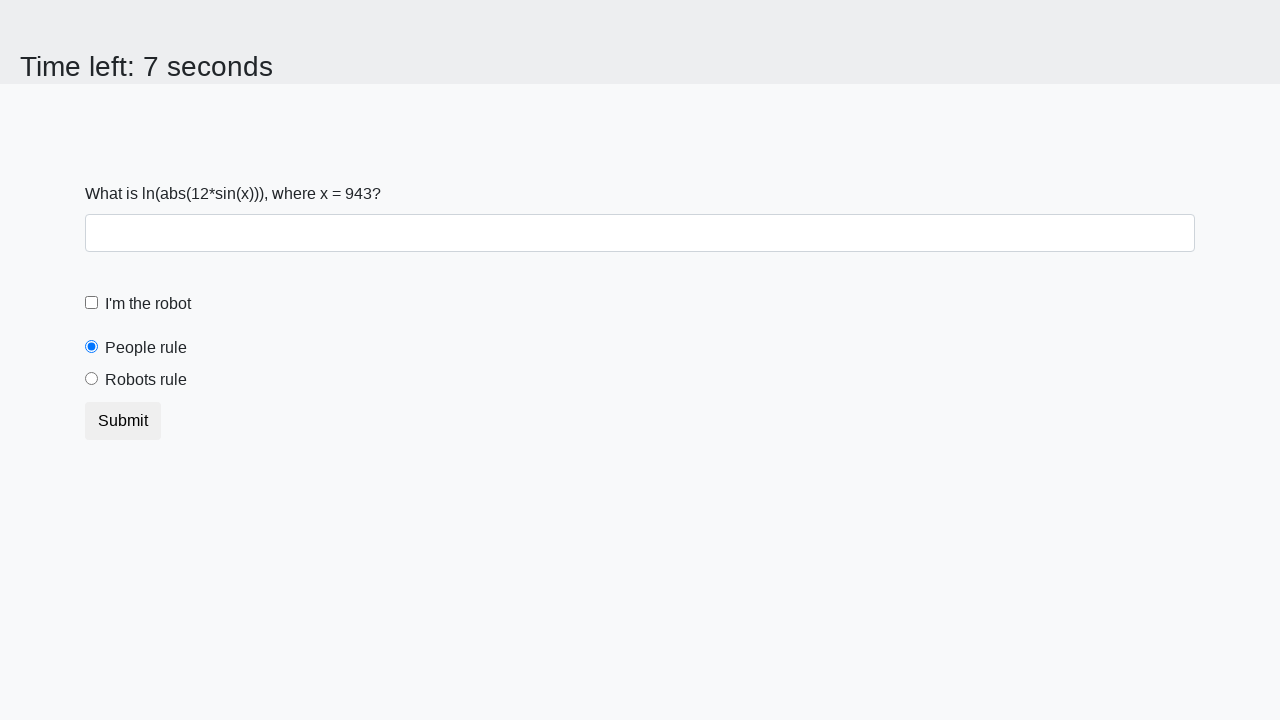

Located the input value element
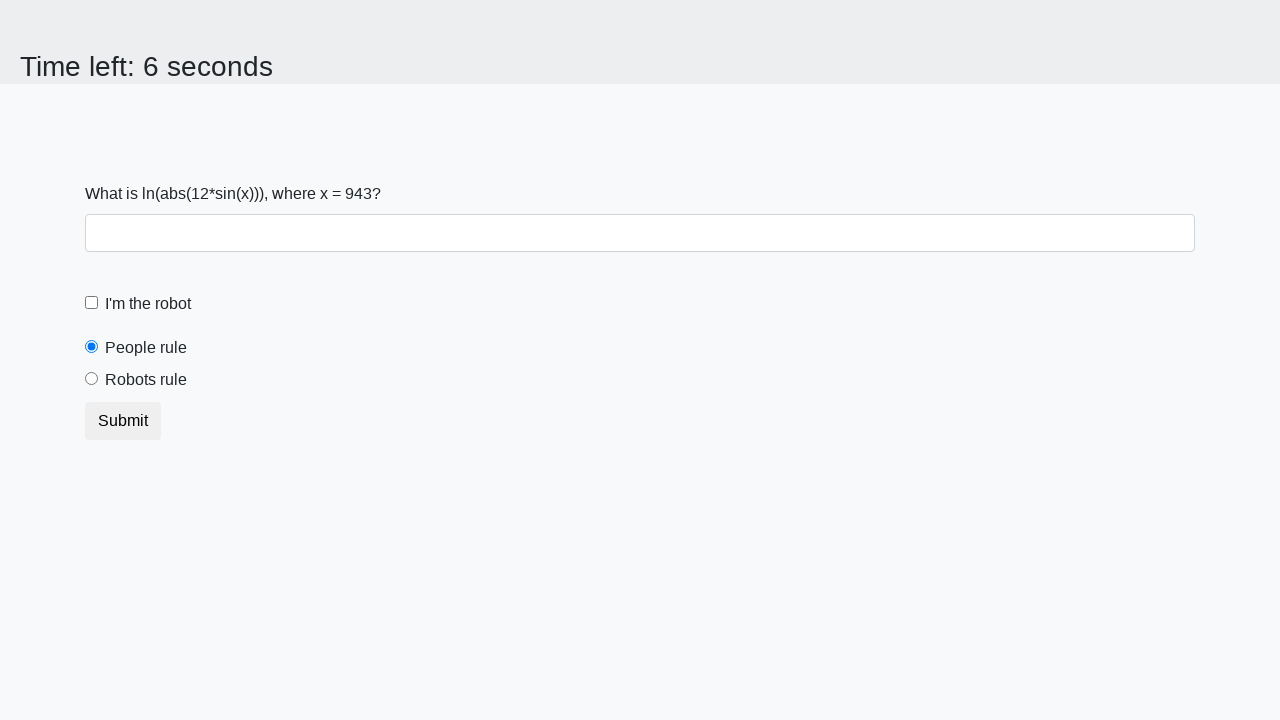

Read input value from page: 943
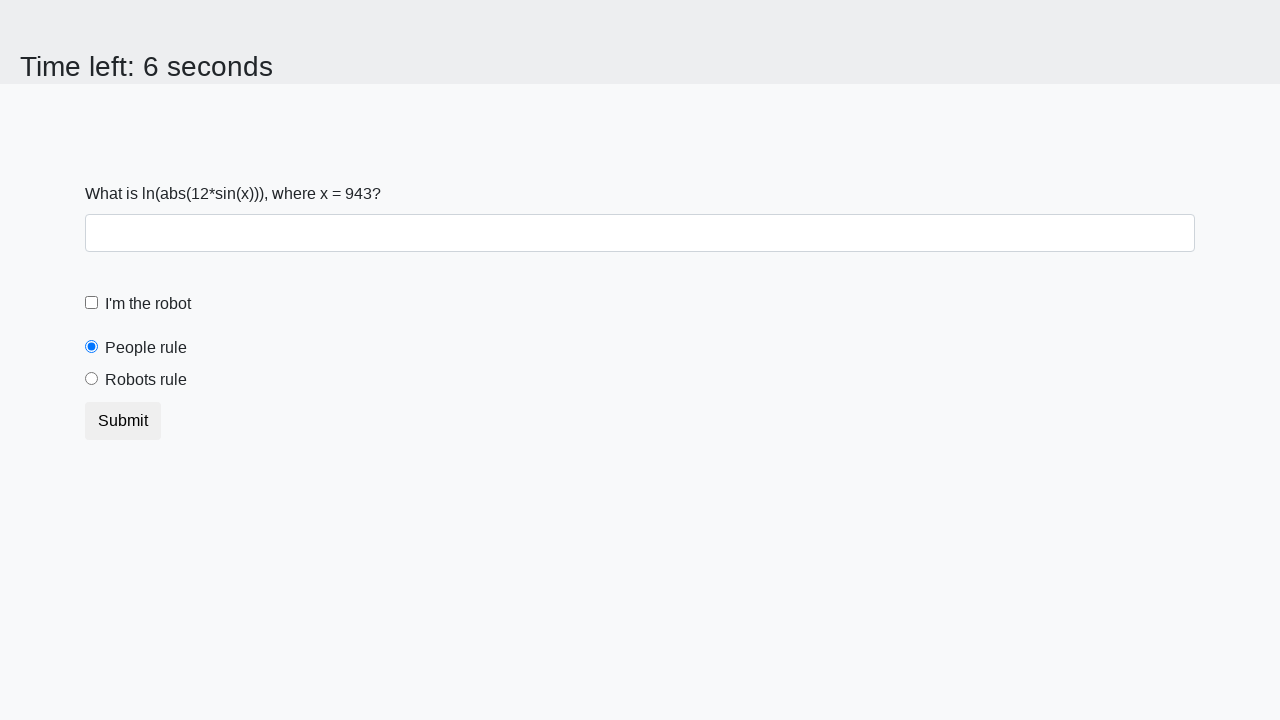

Calculated logarithmic result: 1.789339616258973
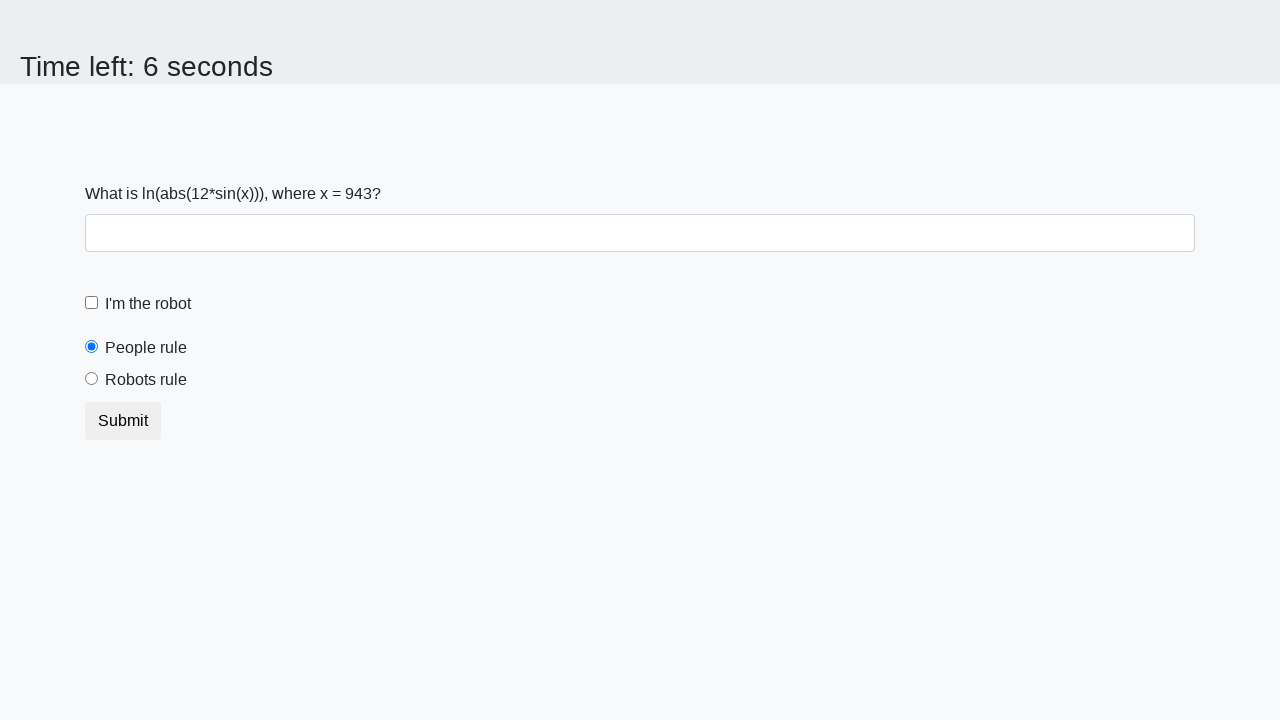

Filled answer field with calculated value on #answer
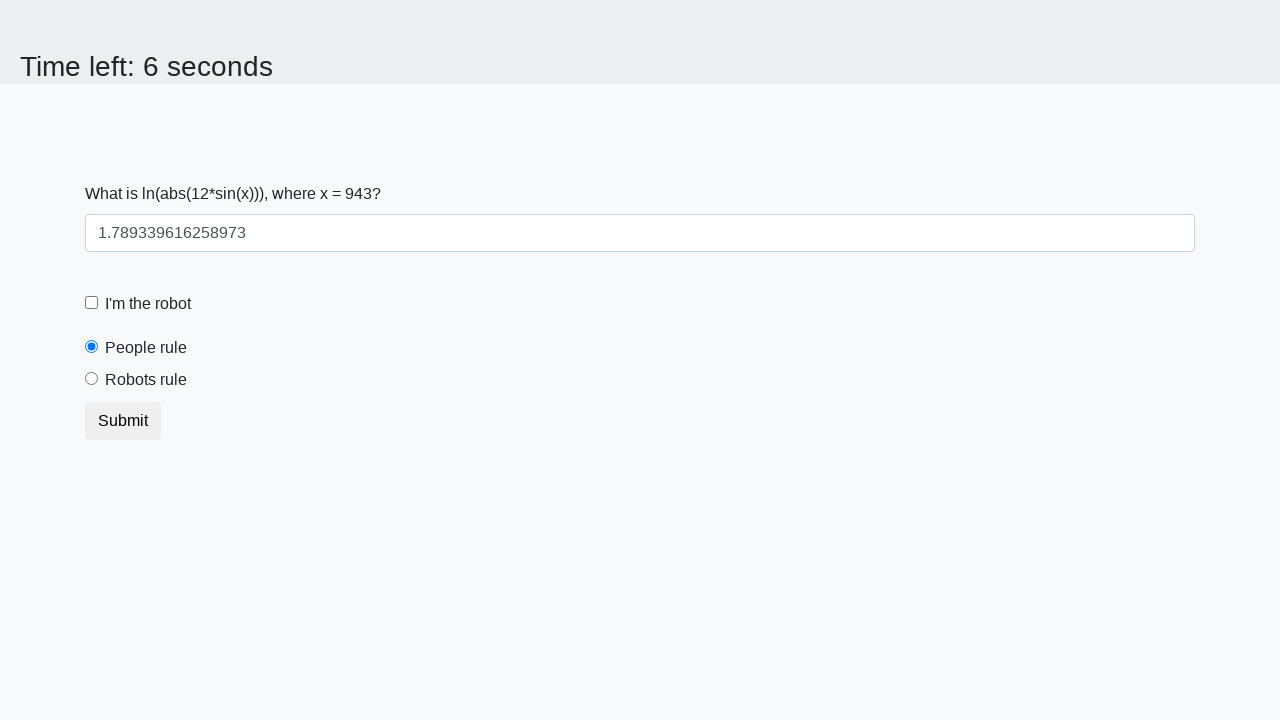

Clicked the robot checkbox at (148, 304) on [for='robotCheckbox']
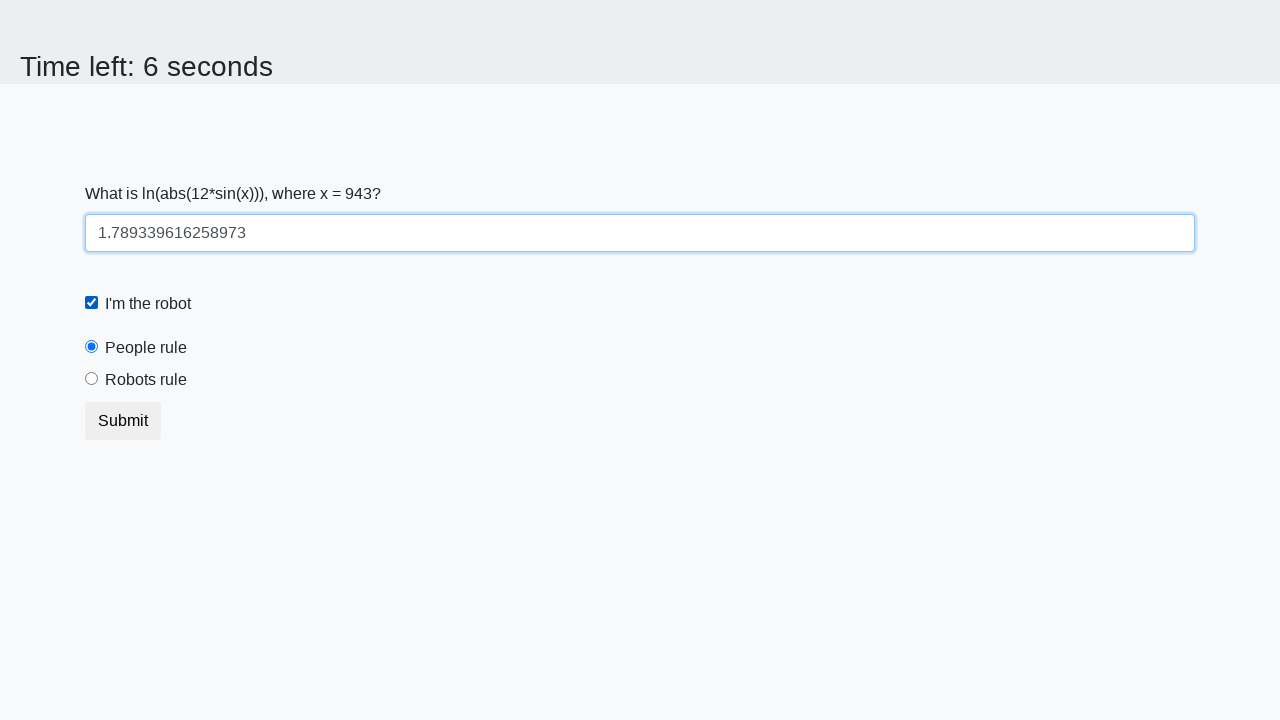

Selected the 'robots rule' radio button at (146, 380) on [for='robotsRule']
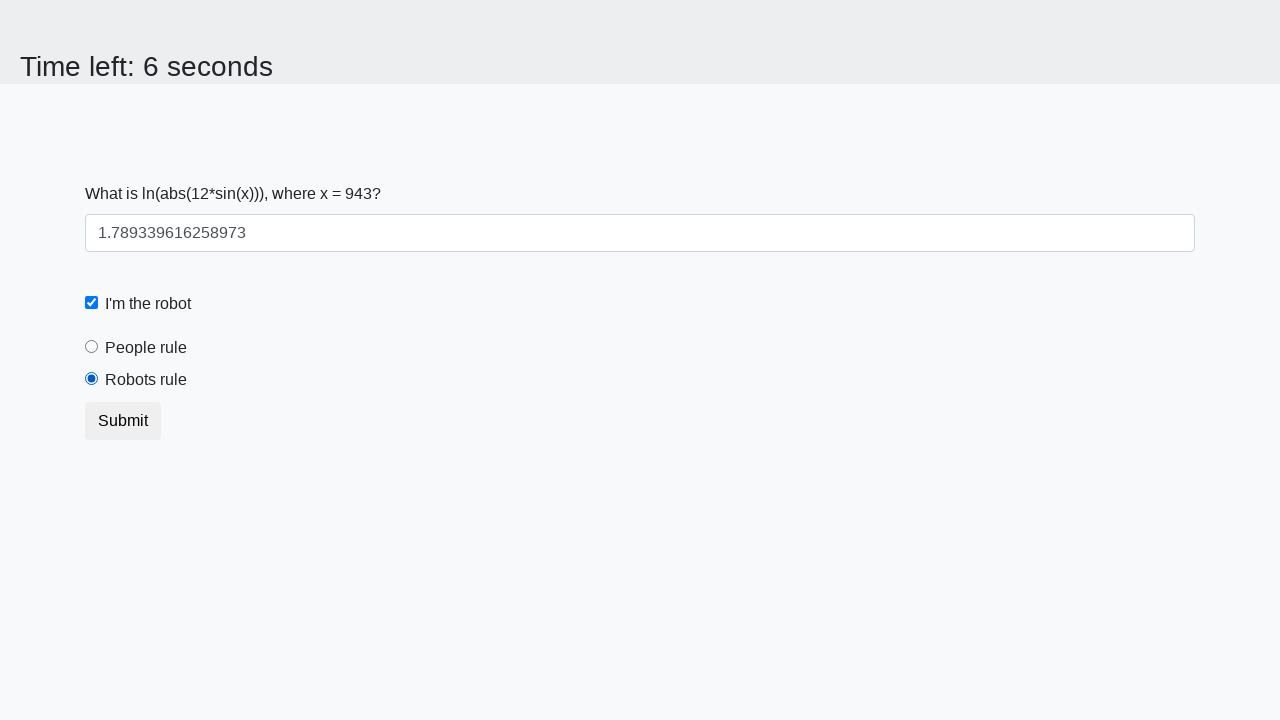

Clicked submit button to send the form at (123, 421) on [type='submit']
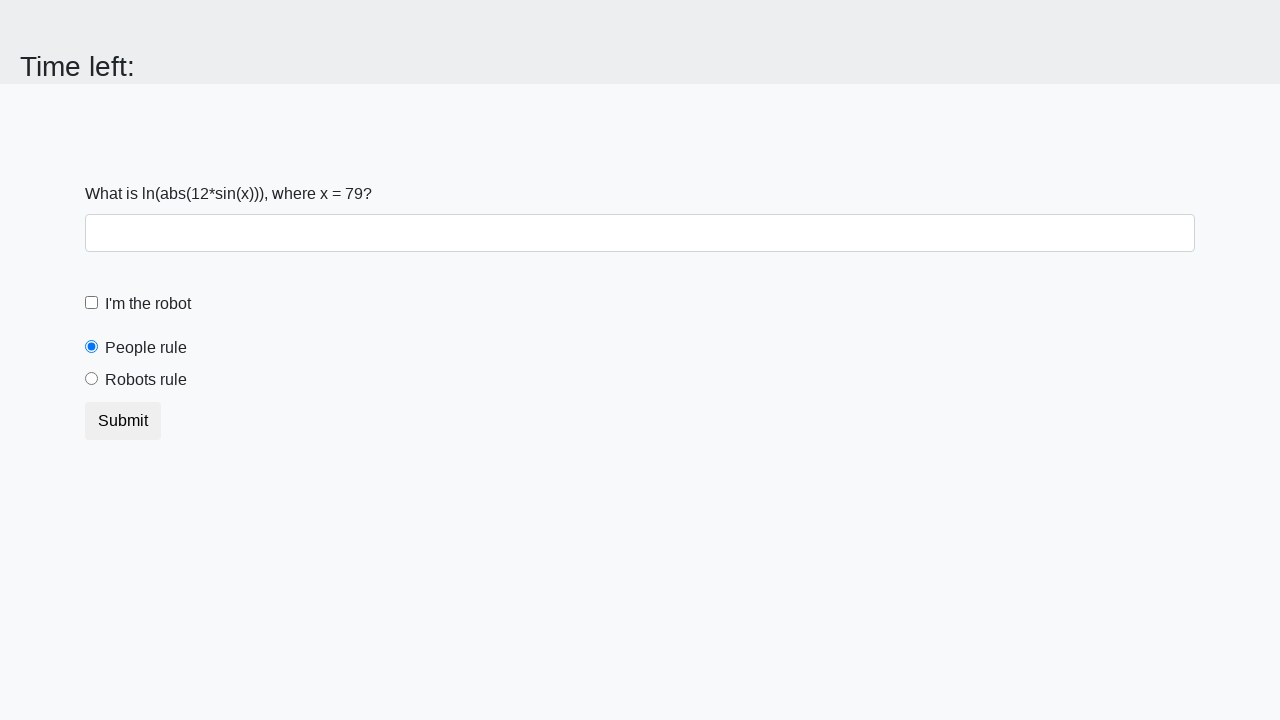

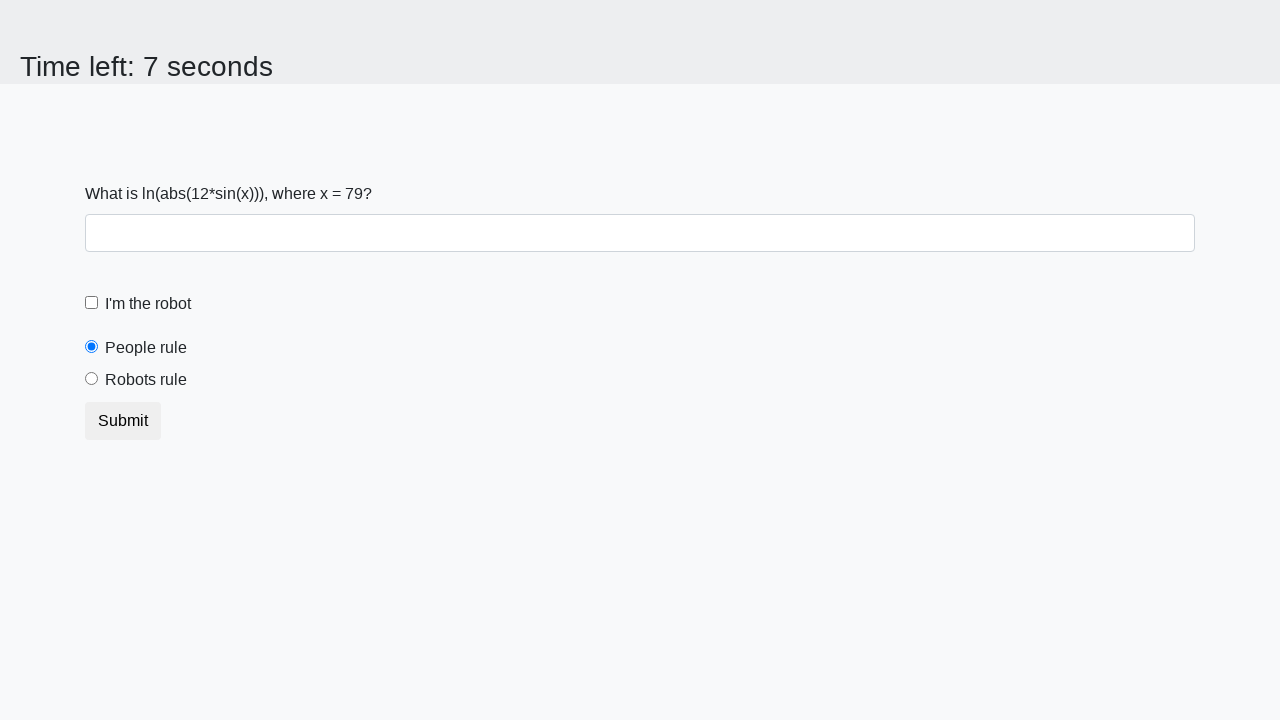